Tests form handling on a practice form by filling out a registration form with personal details (SSN, name, address, phone, email, username, password) and submitting it, then clicking the login button.

Starting URL: https://claruswaysda.github.io/form.html

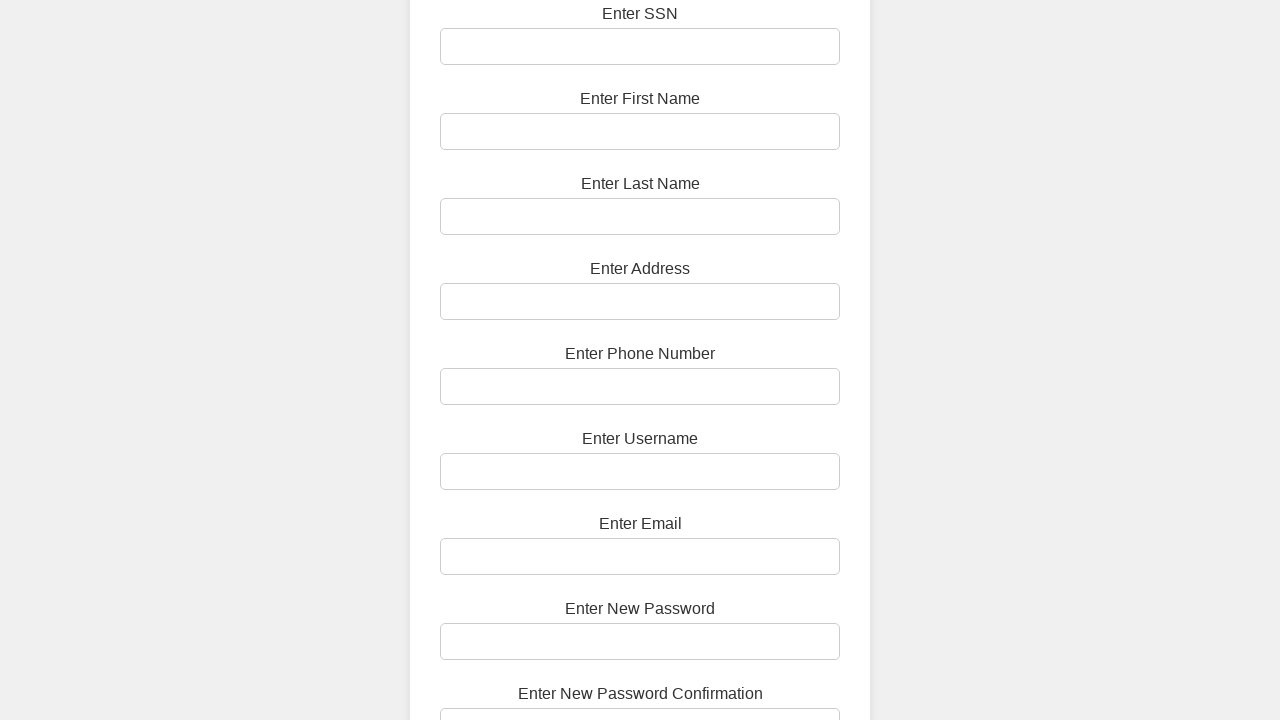

Filled SSN field with '123-45-6789' on #ssn
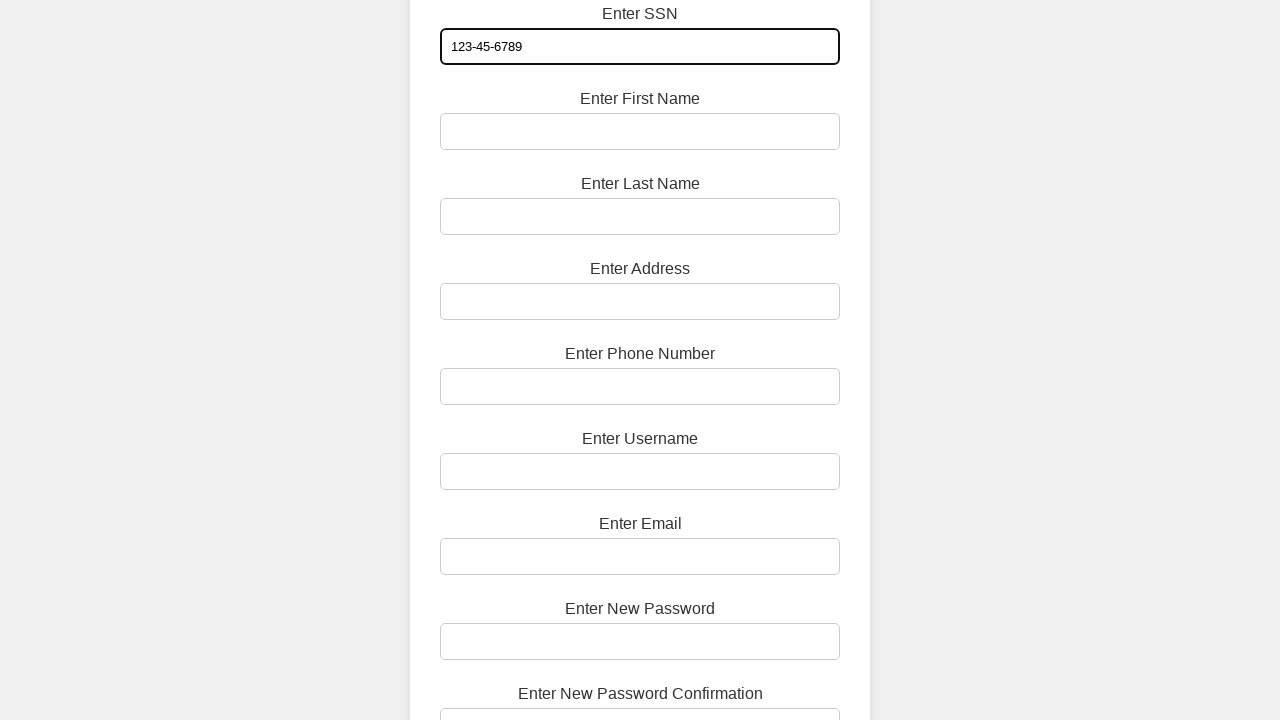

Filled first name field with 'John' on #first-name
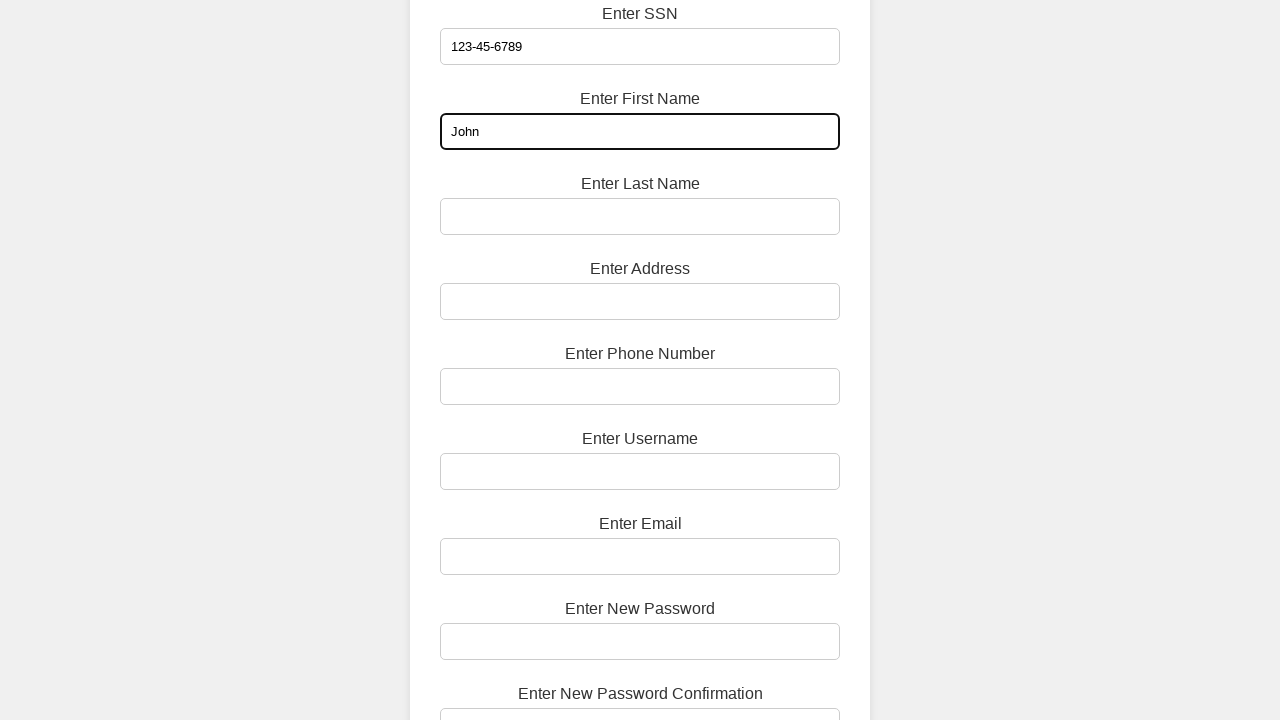

Filled last name field with 'Doe' on #last-name
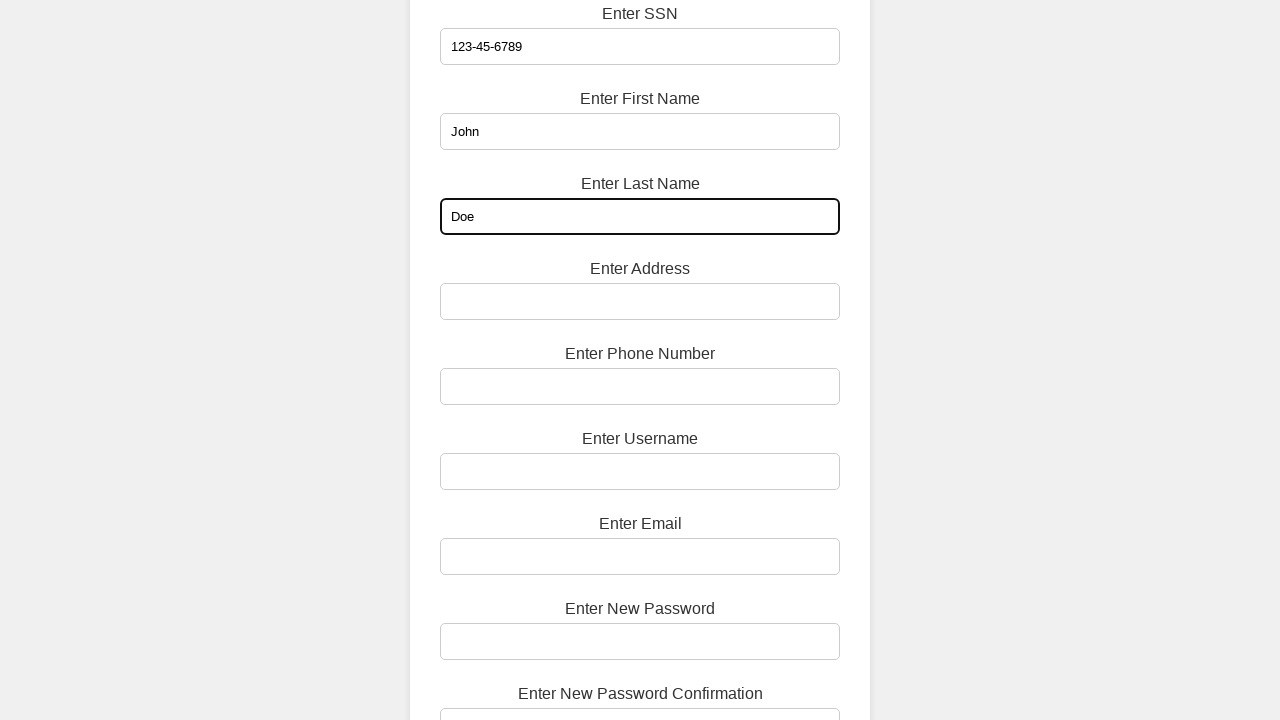

Filled address field with '123 Main St' on #address
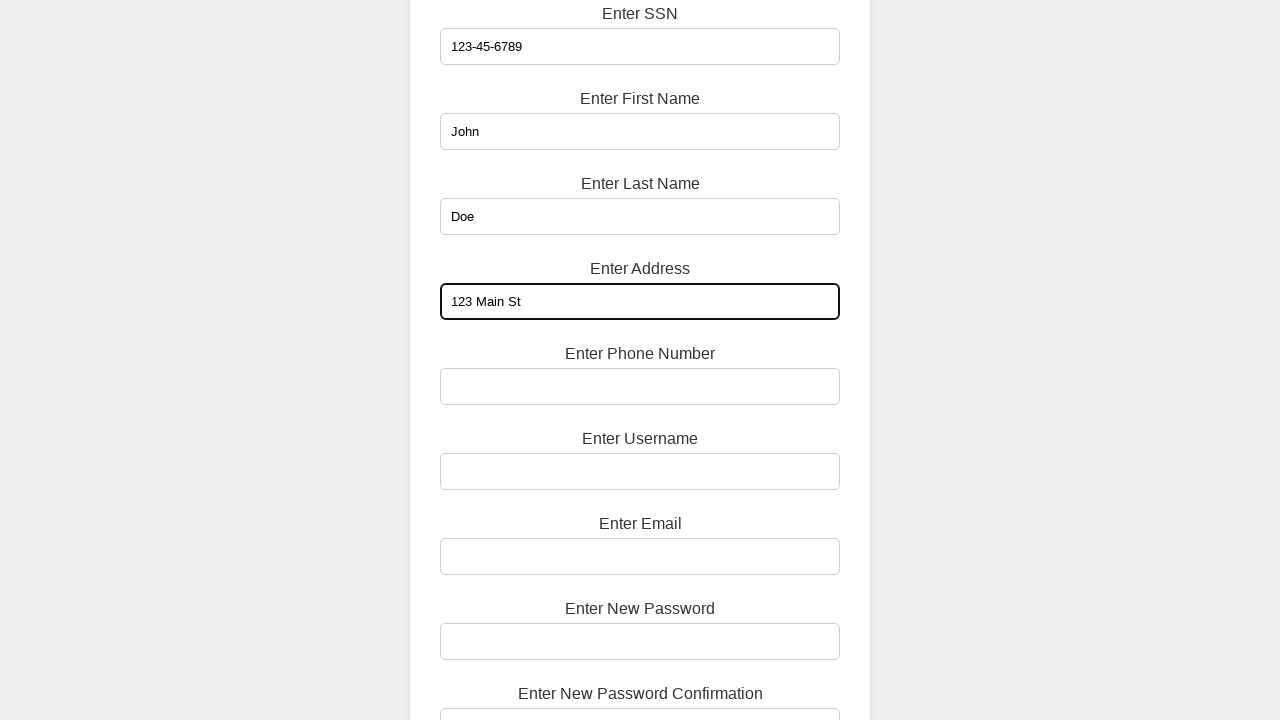

Filled phone number field with '555-123-4567' on #phone
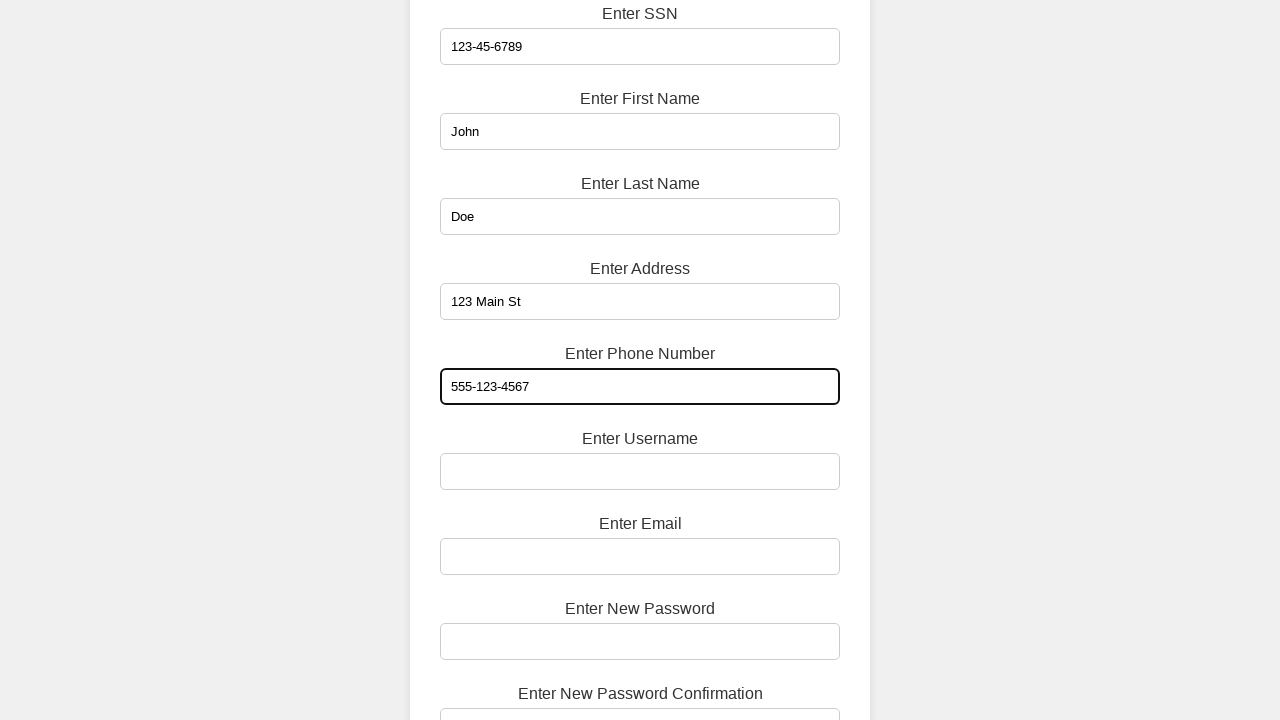

Filled username field with 'johndoe' on #username
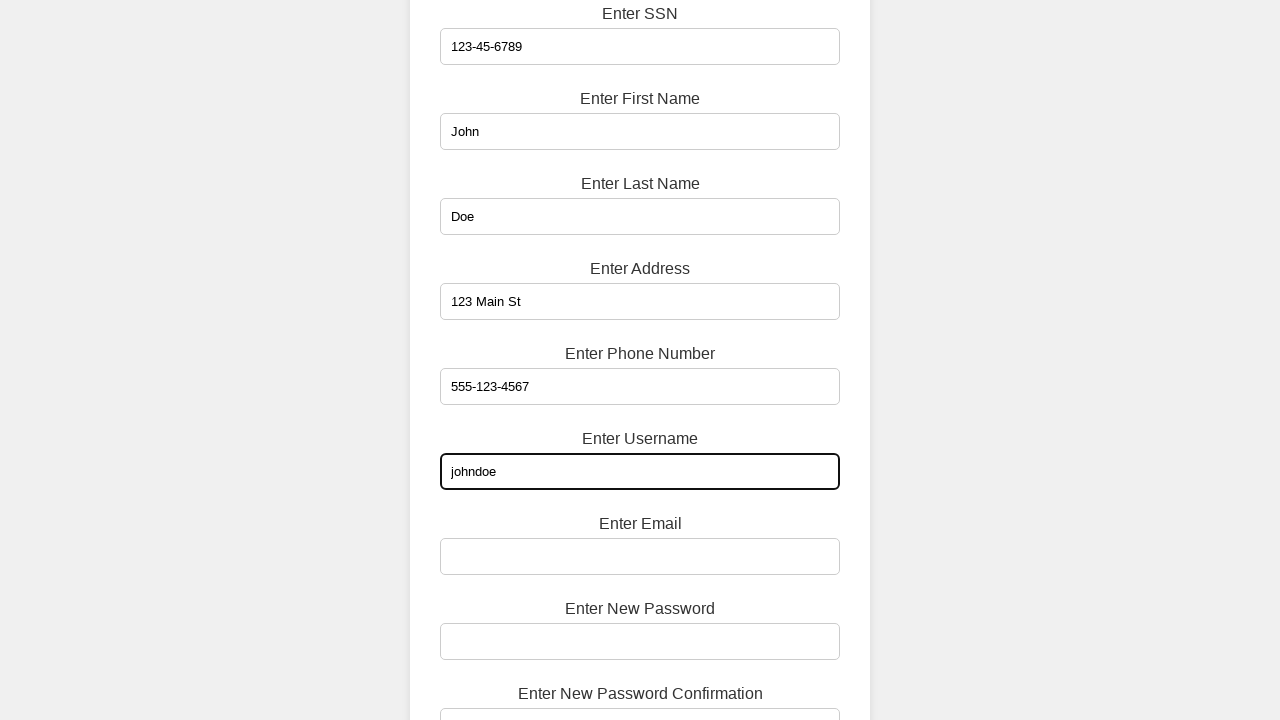

Filled email field with 'email@email.com' on #email
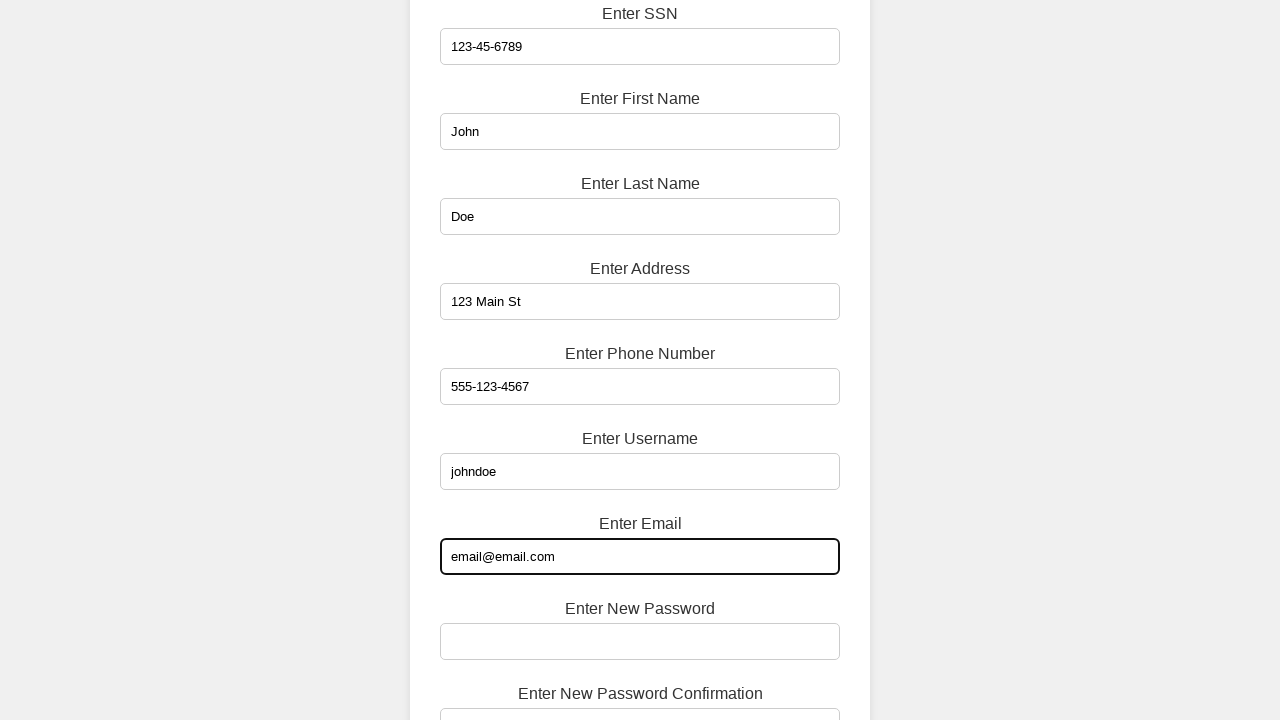

Filled password field with 'Password123' on #password
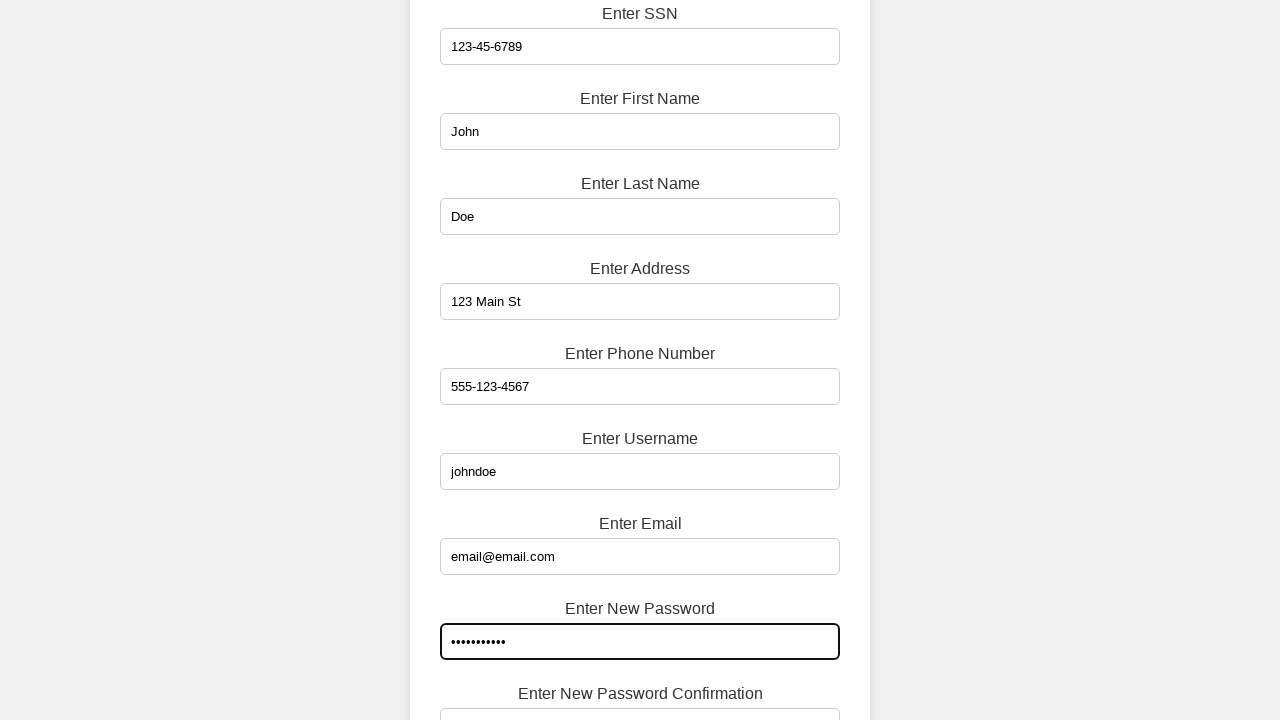

Filled confirm password field with 'Password123' on #confirm-password
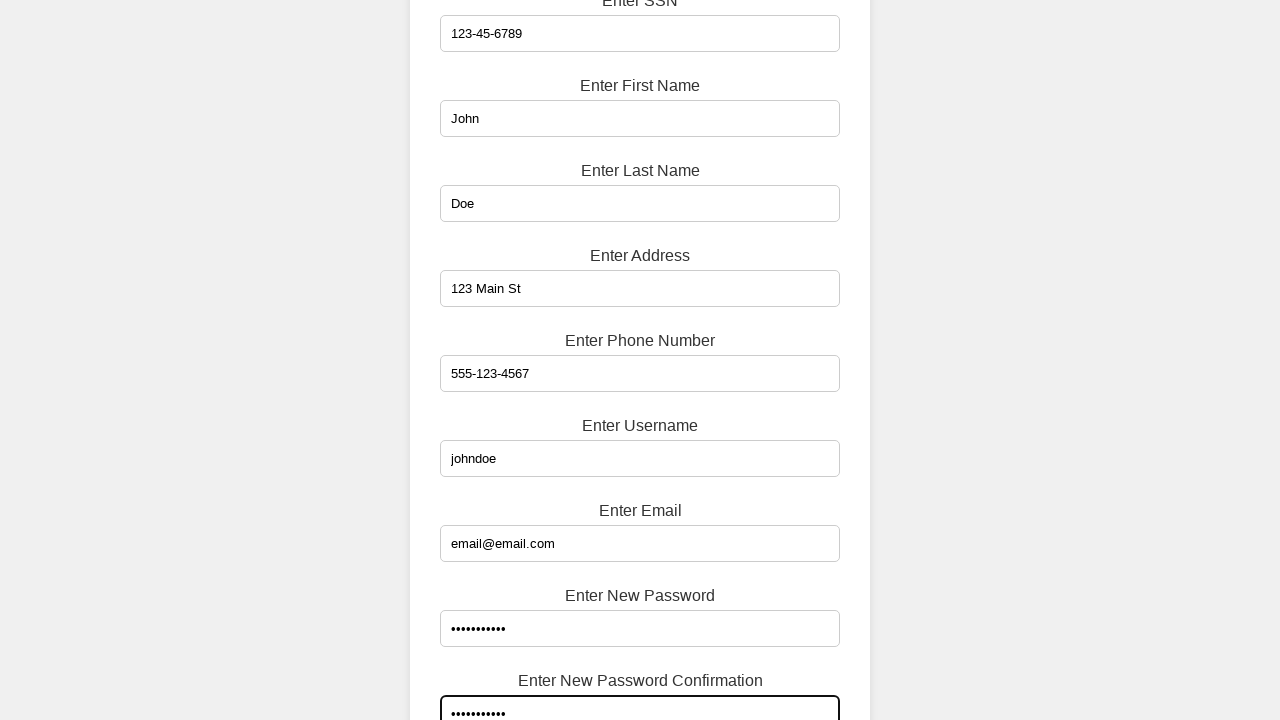

Clicked register button to submit the form at (640, 672) on .button
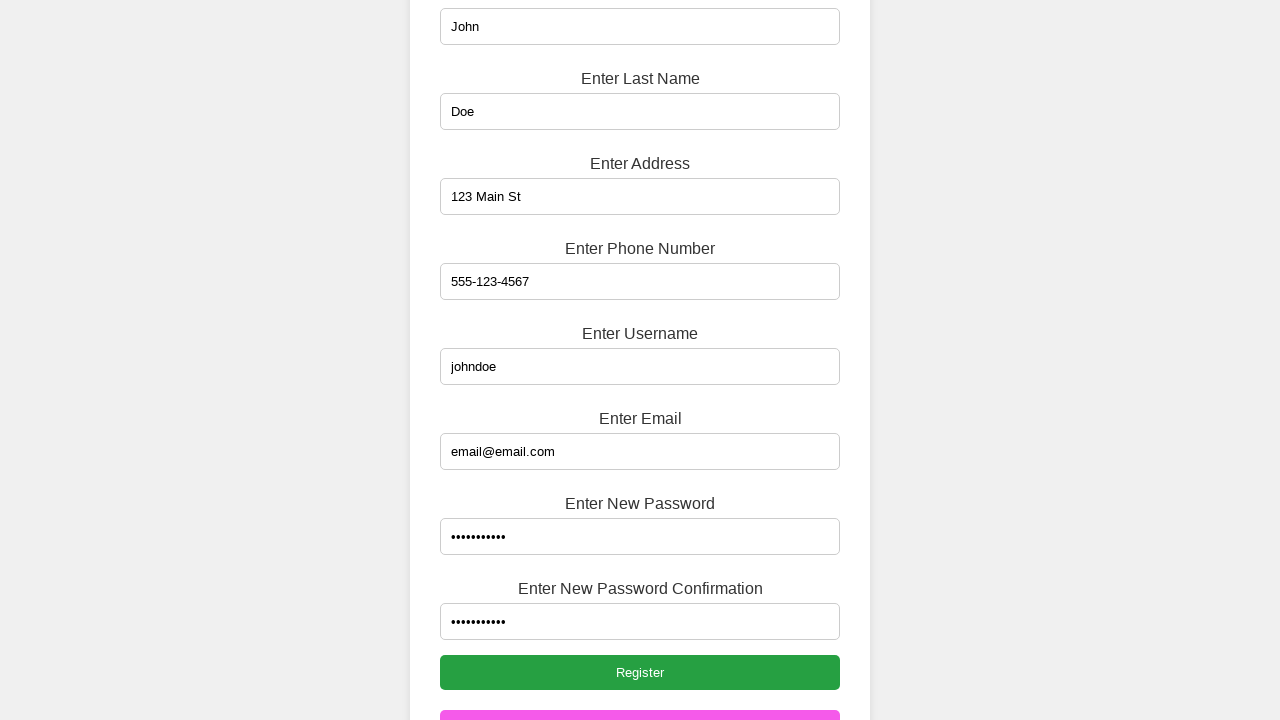

Login button became visible
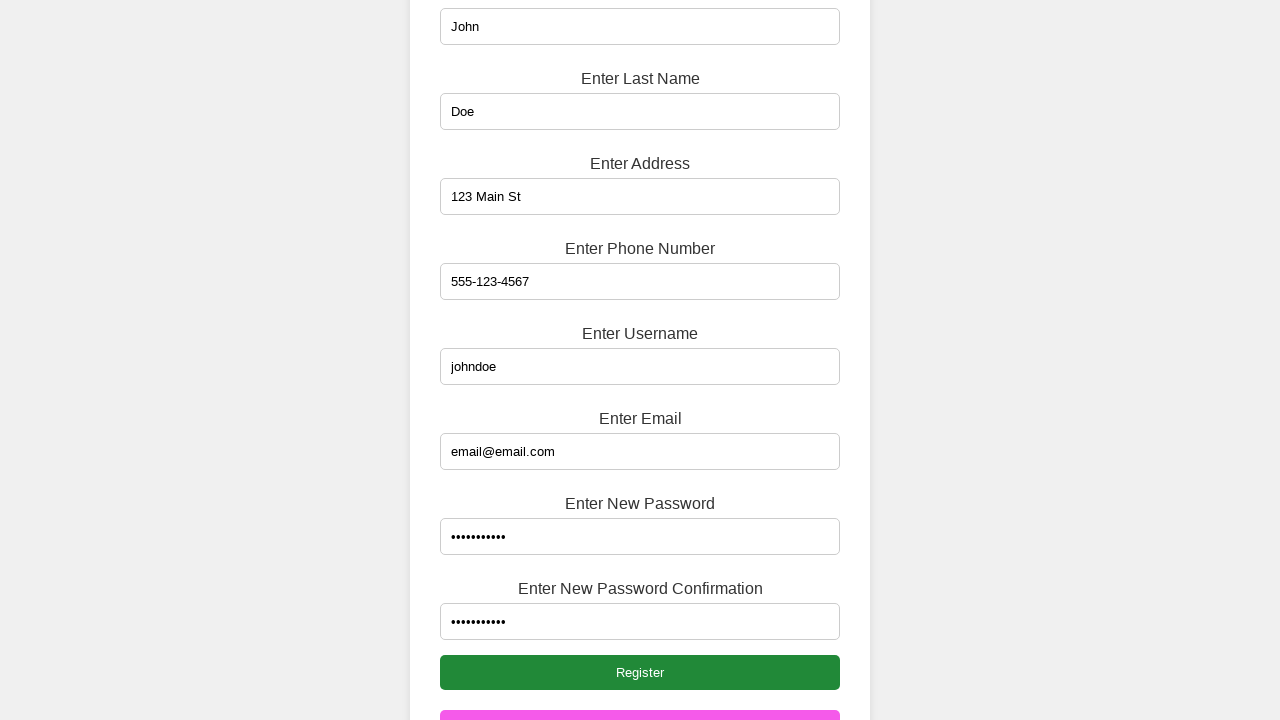

Clicked login button at (640, 663) on .login-button
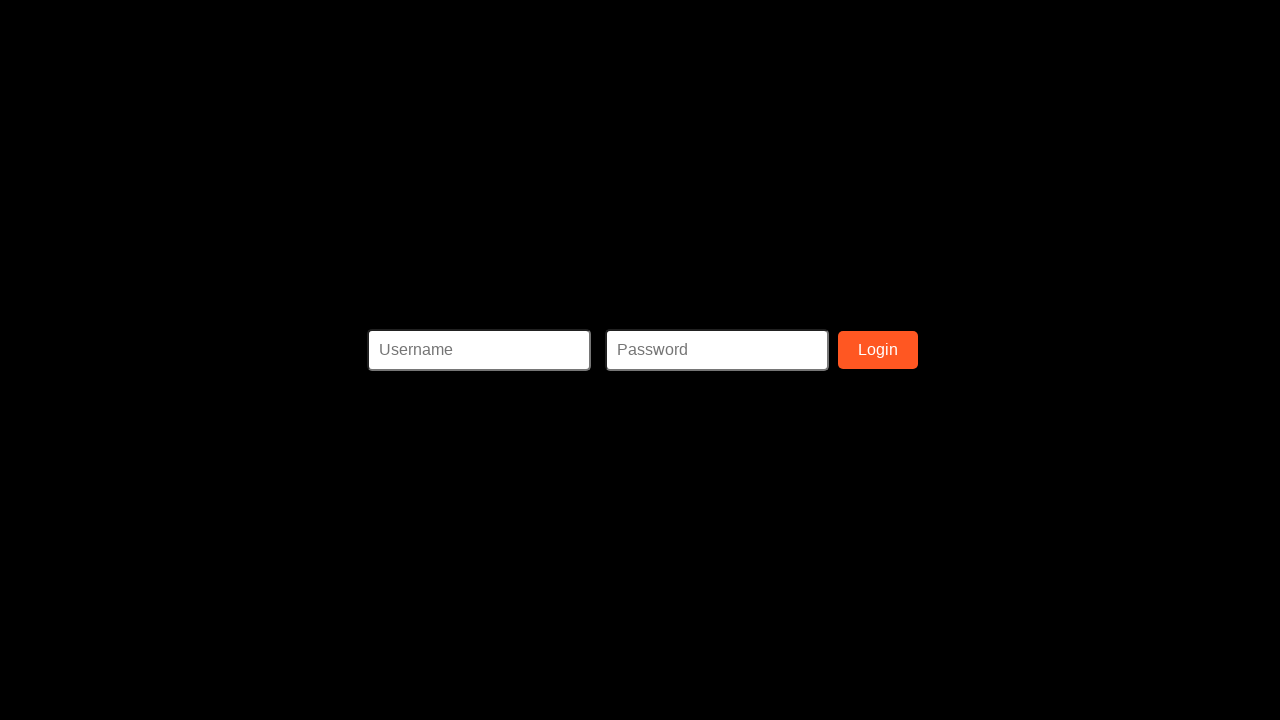

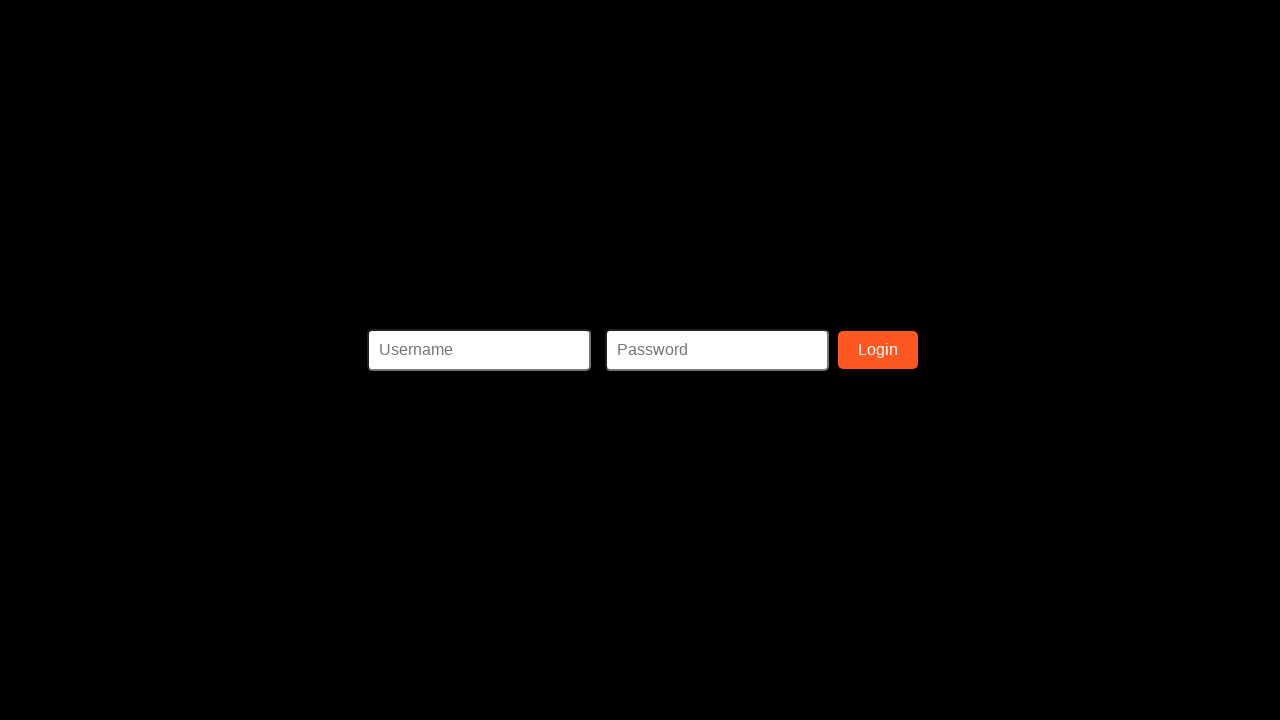